Navigates to the Rahul Shetty Academy Automation Practice page and verifies the page loads by checking the title and URL

Starting URL: https://rahulshettyacademy.com/AutomationPractice/

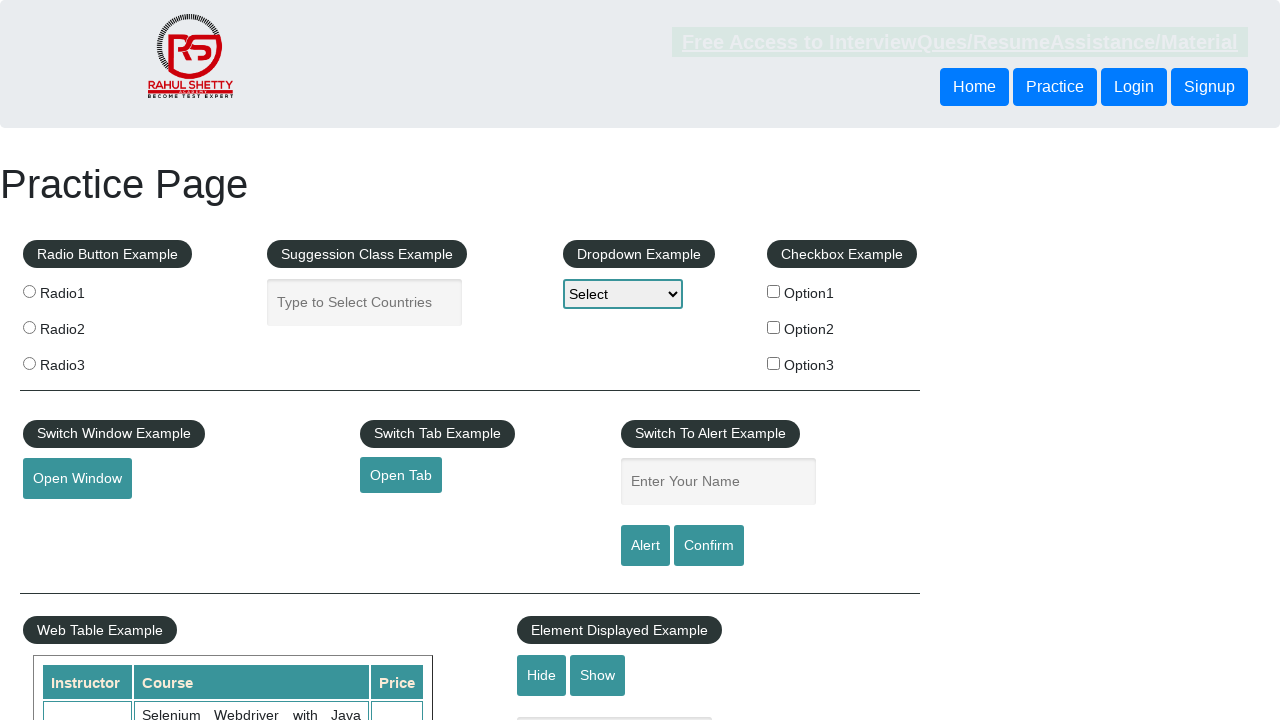

Waited for page to load (domcontentloaded state)
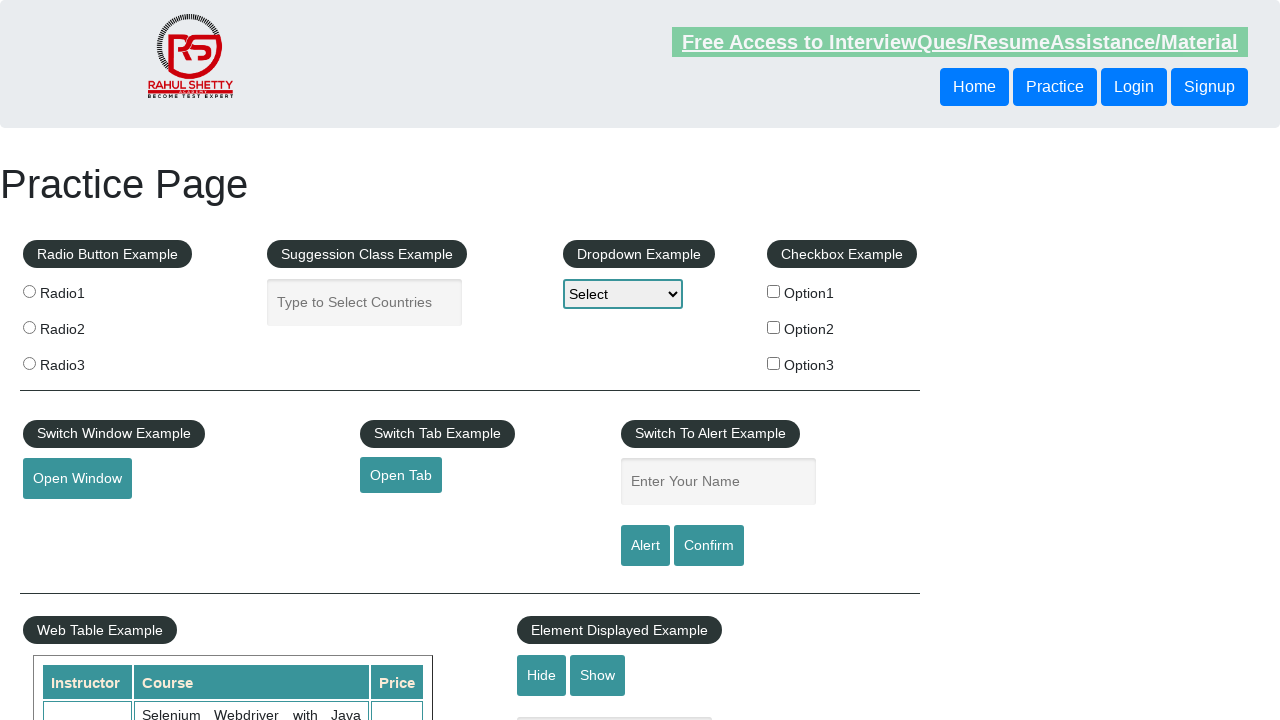

Retrieved page title: Practice Page
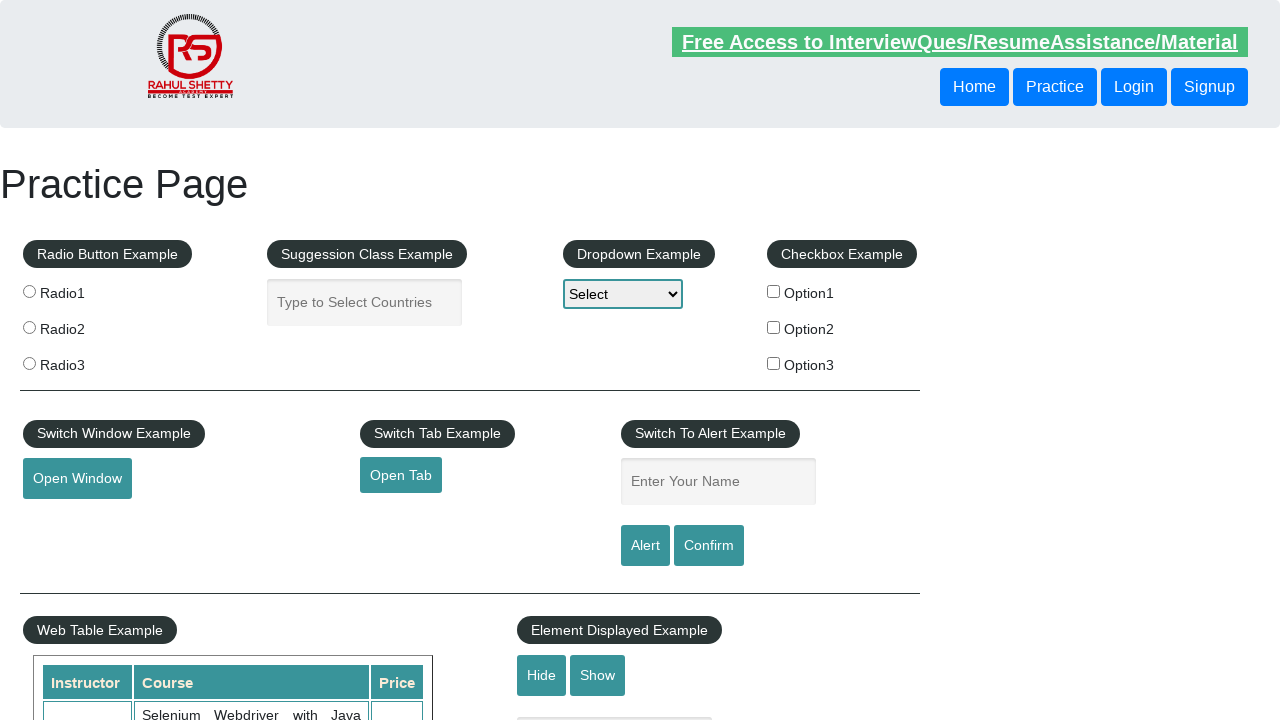

Retrieved current URL: https://rahulshettyacademy.com/AutomationPractice/
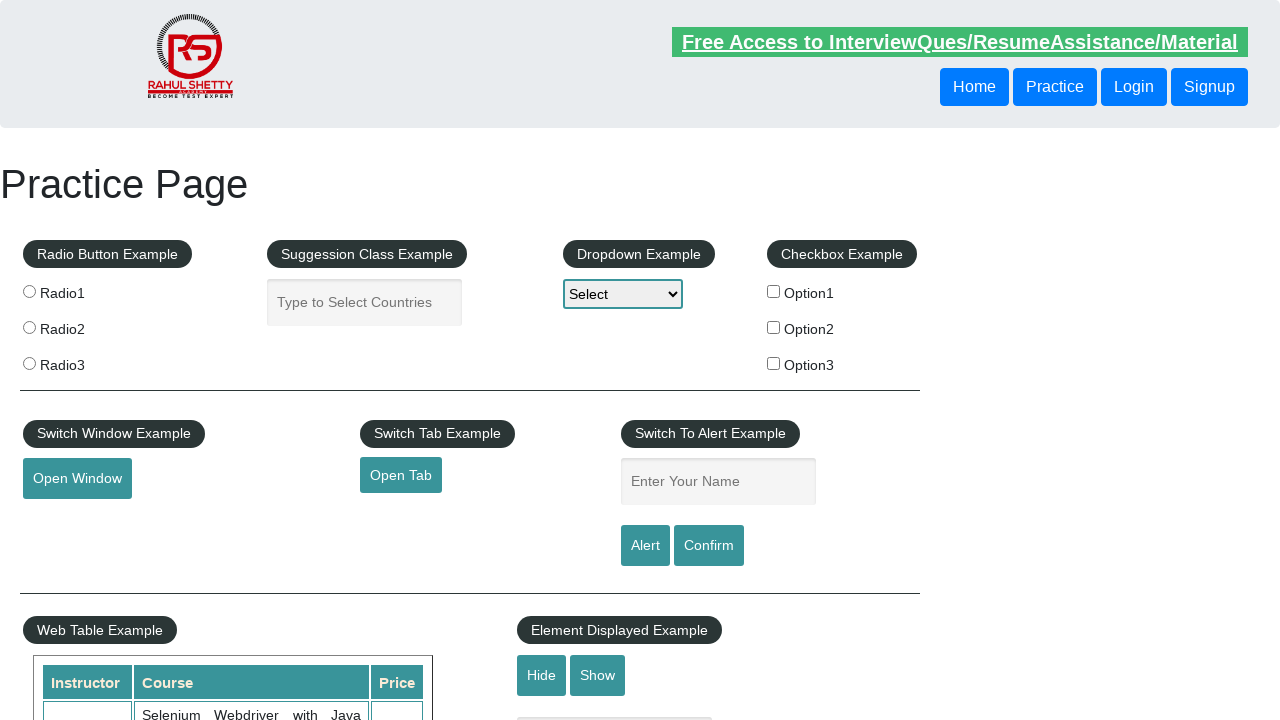

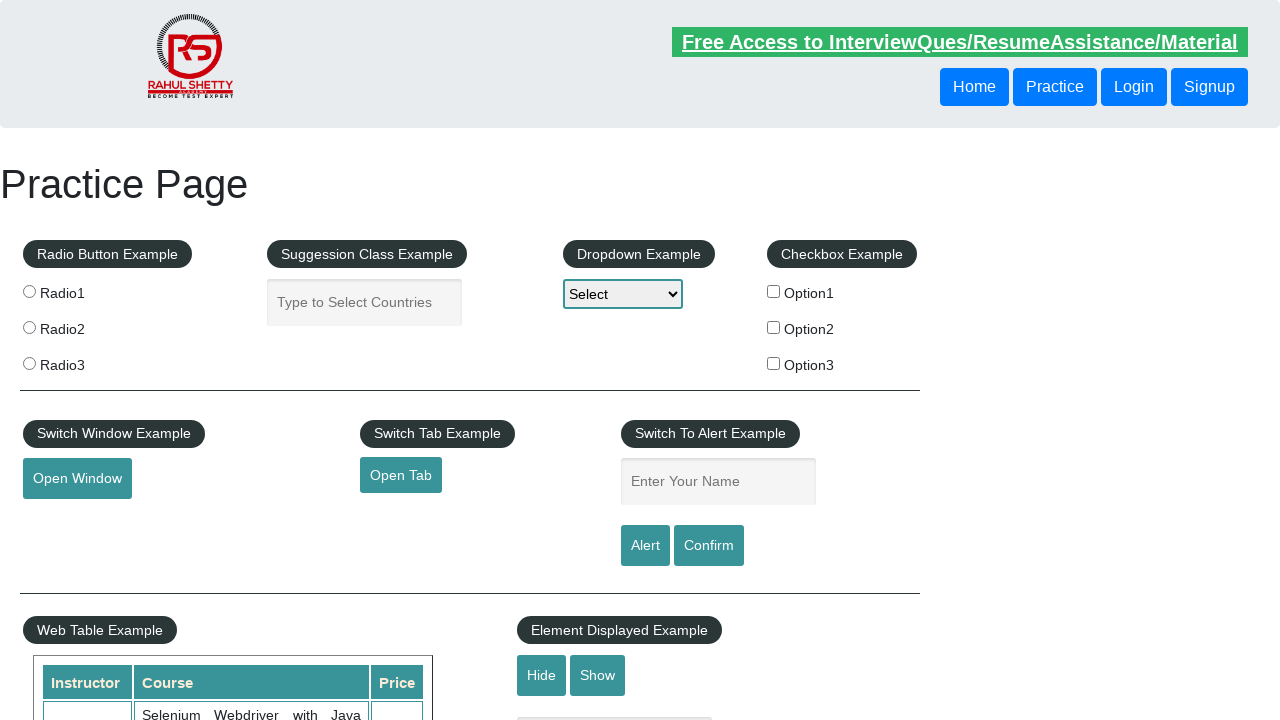